Tests adding multiple products to cart by iterating through phone products, adding each to cart, and verifying they appear correctly in the shopping cart

Starting URL: https://www.demoblaze.com/

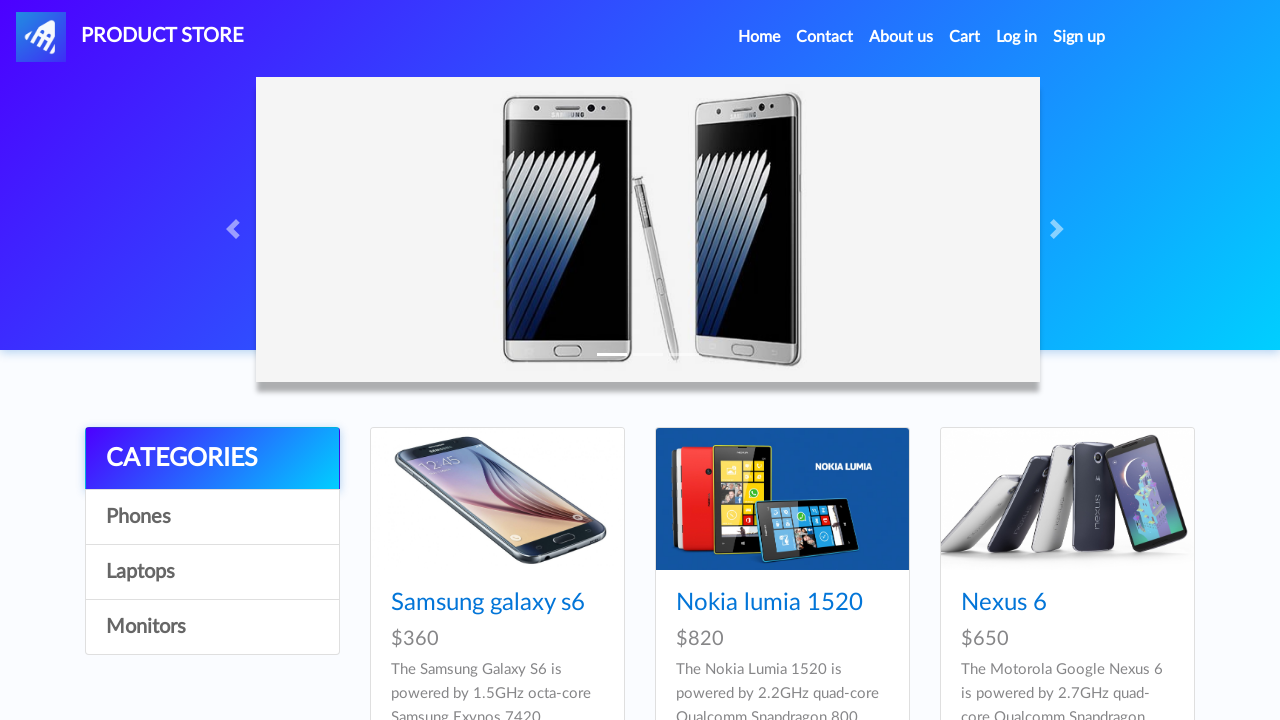

Clicked on Phones category at (212, 517) on xpath=//a[contains(text(), 'Phones')]
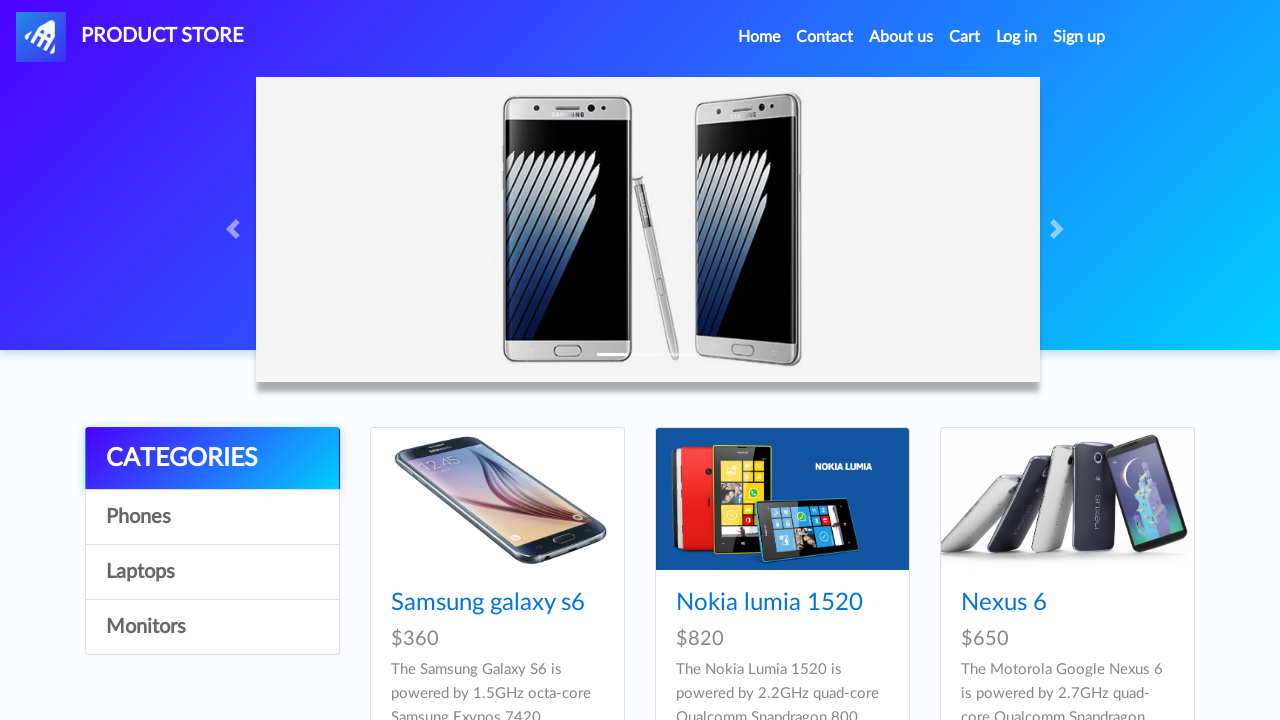

Clicked on phone product 1 at (488, 603) on (//div[@id='tbodyid']//a[@class='hrefch'])[1]
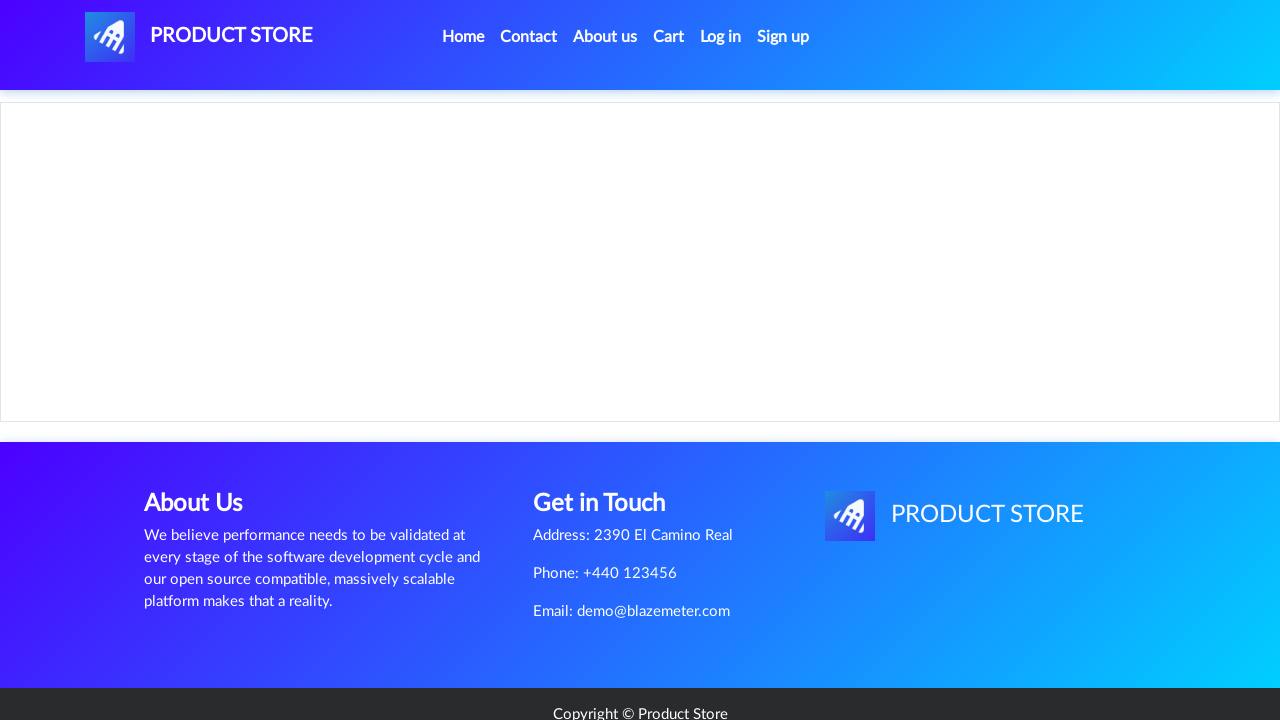

Product 1 page loaded with product name visible
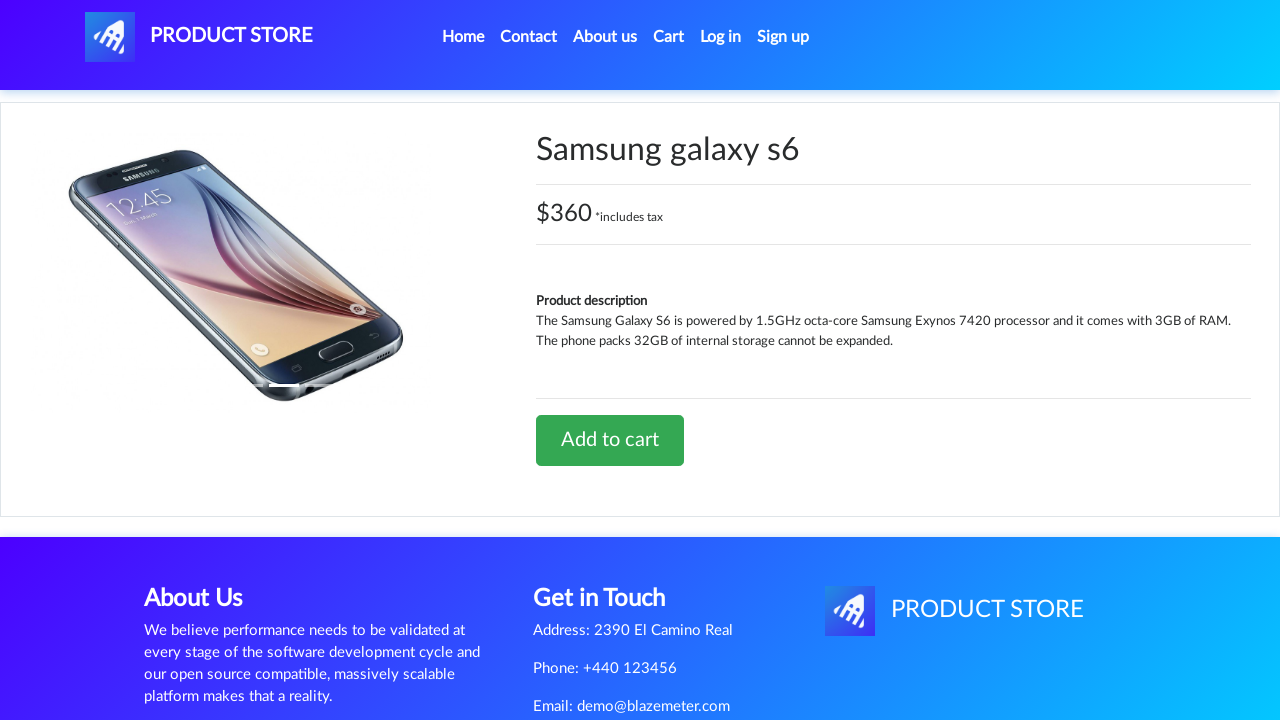

Clicked 'Add to cart' button for product 1 at (610, 440) on xpath=//a[contains(text(), 'Add to cart')]
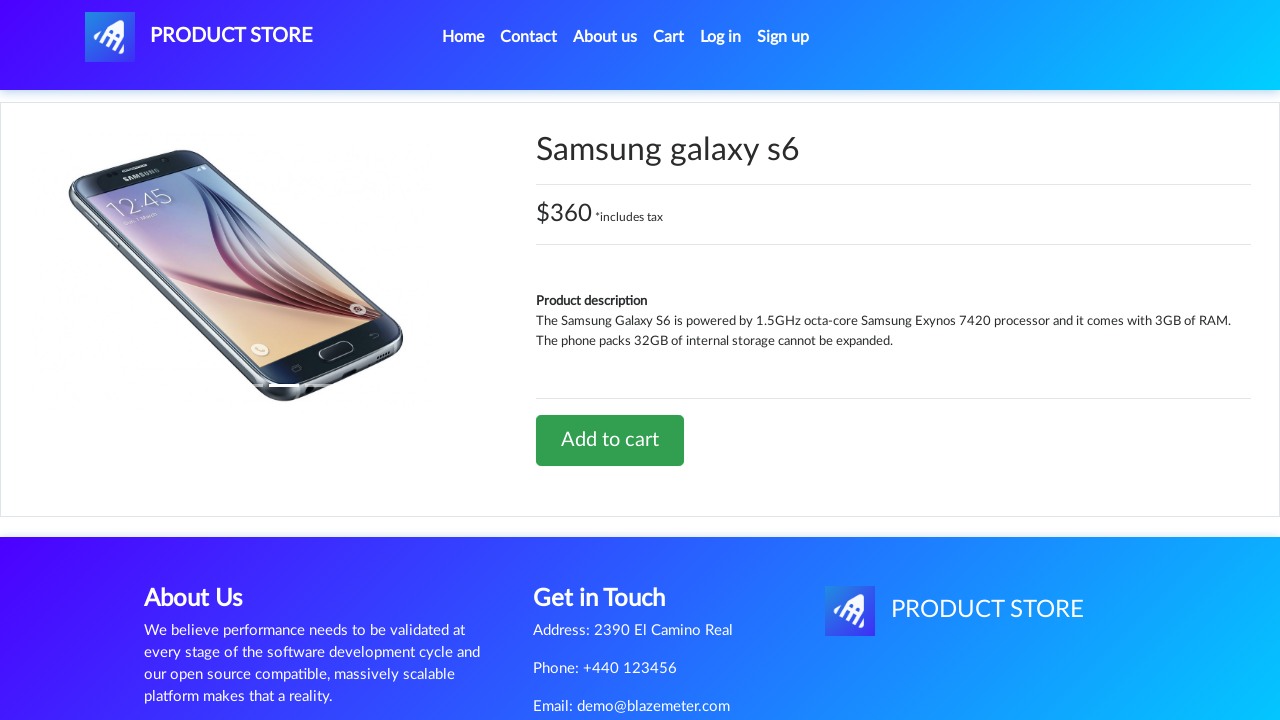

Set up alert dialog handler for product 1
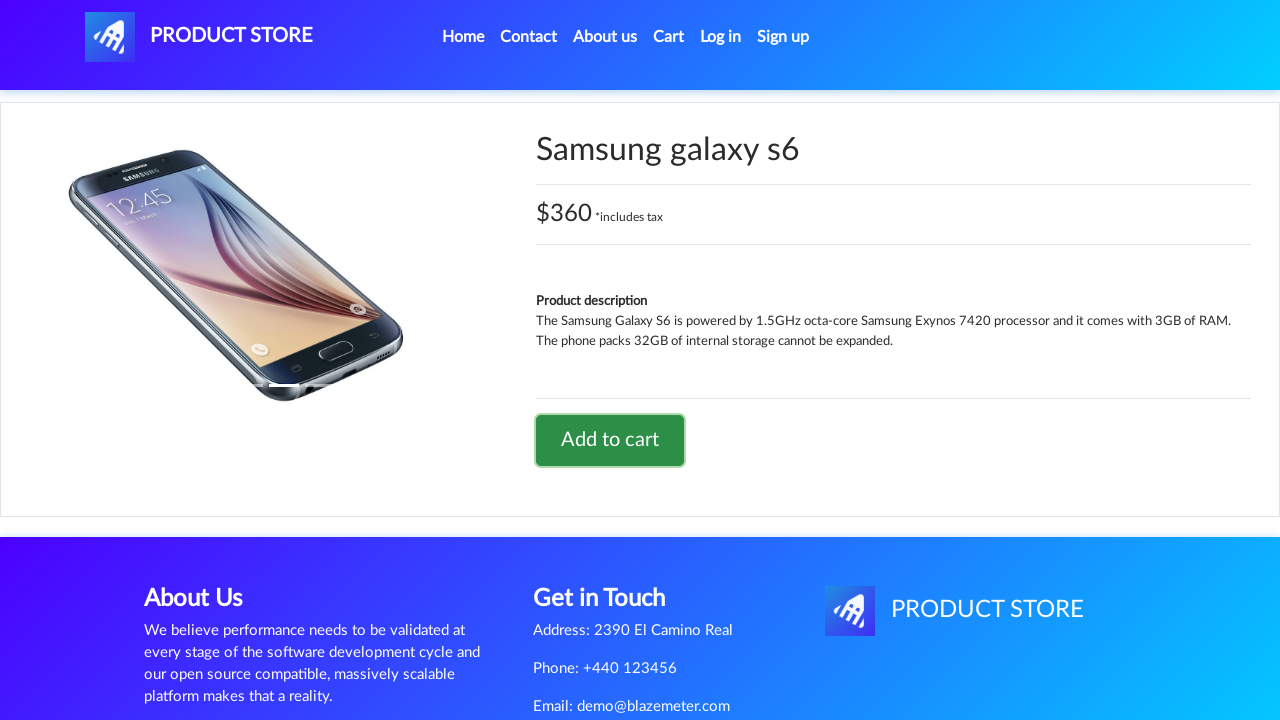

Waited for alert dialog to be processed for product 1
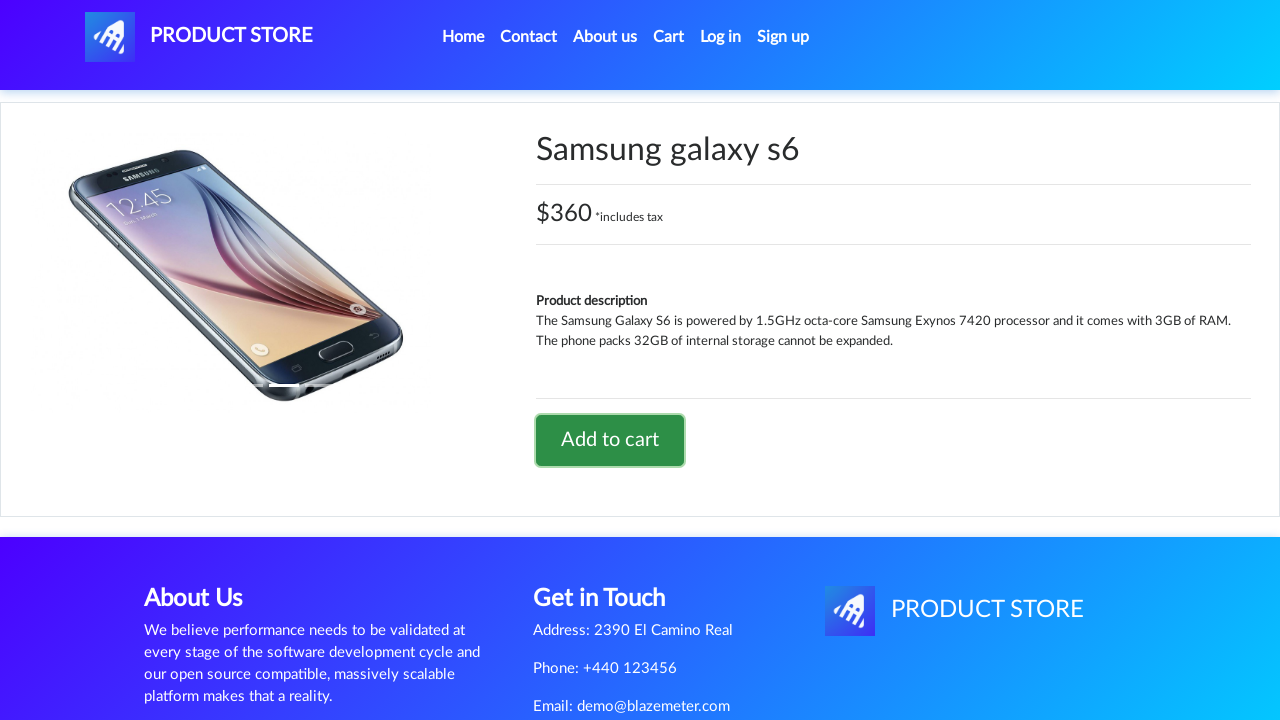

Navigated back to home page for product 2
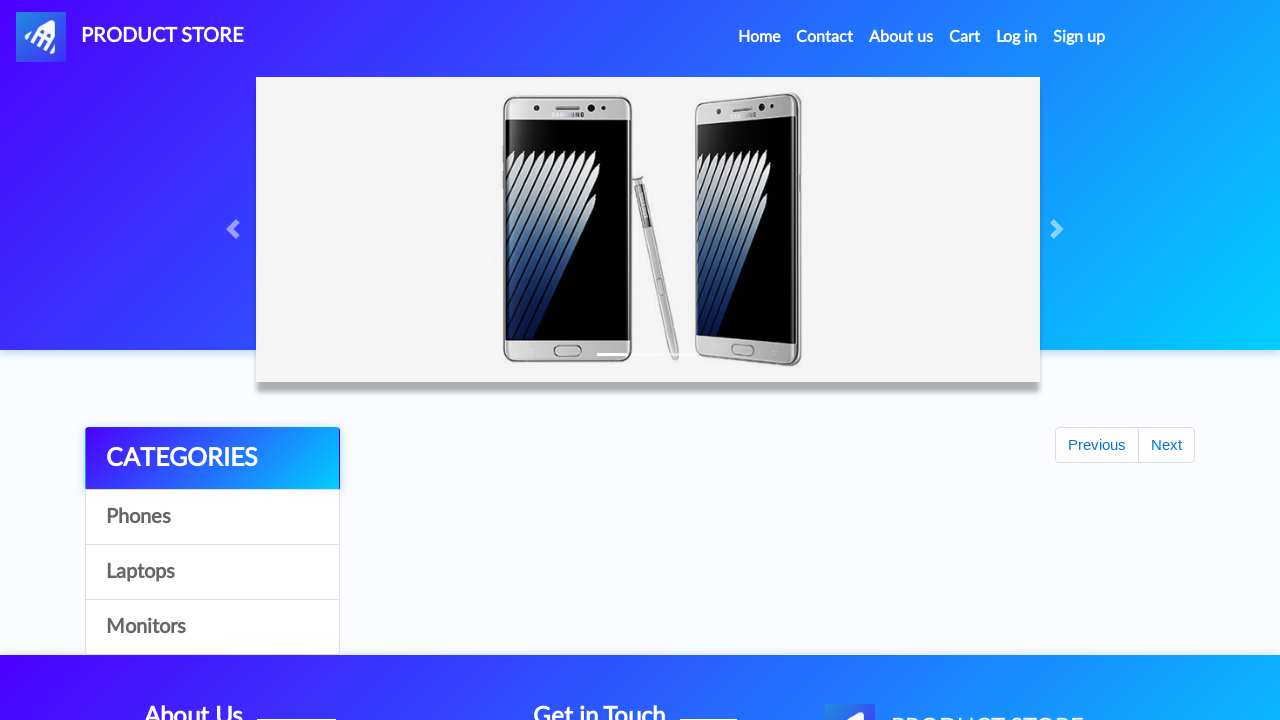

Clicked on Phones category at (212, 517) on xpath=//a[contains(text(), 'Phones')]
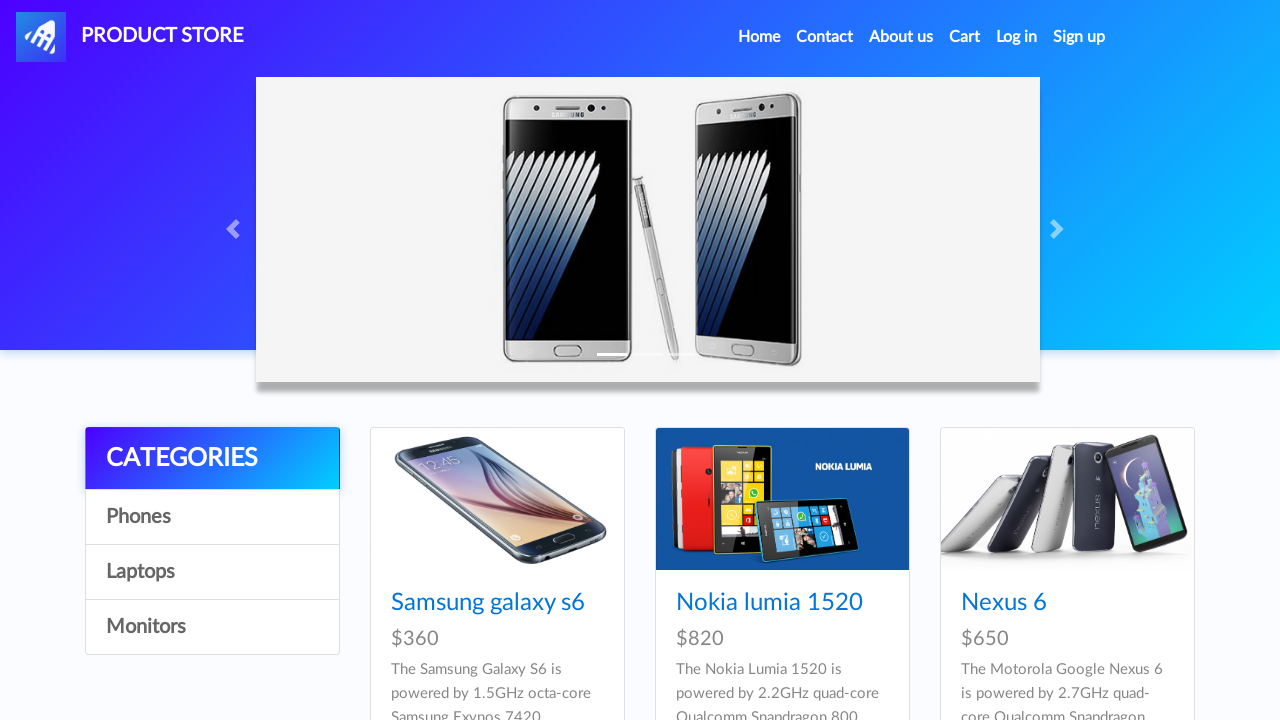

Clicked on phone product 2 at (769, 603) on (//div[@id='tbodyid']//a[@class='hrefch'])[2]
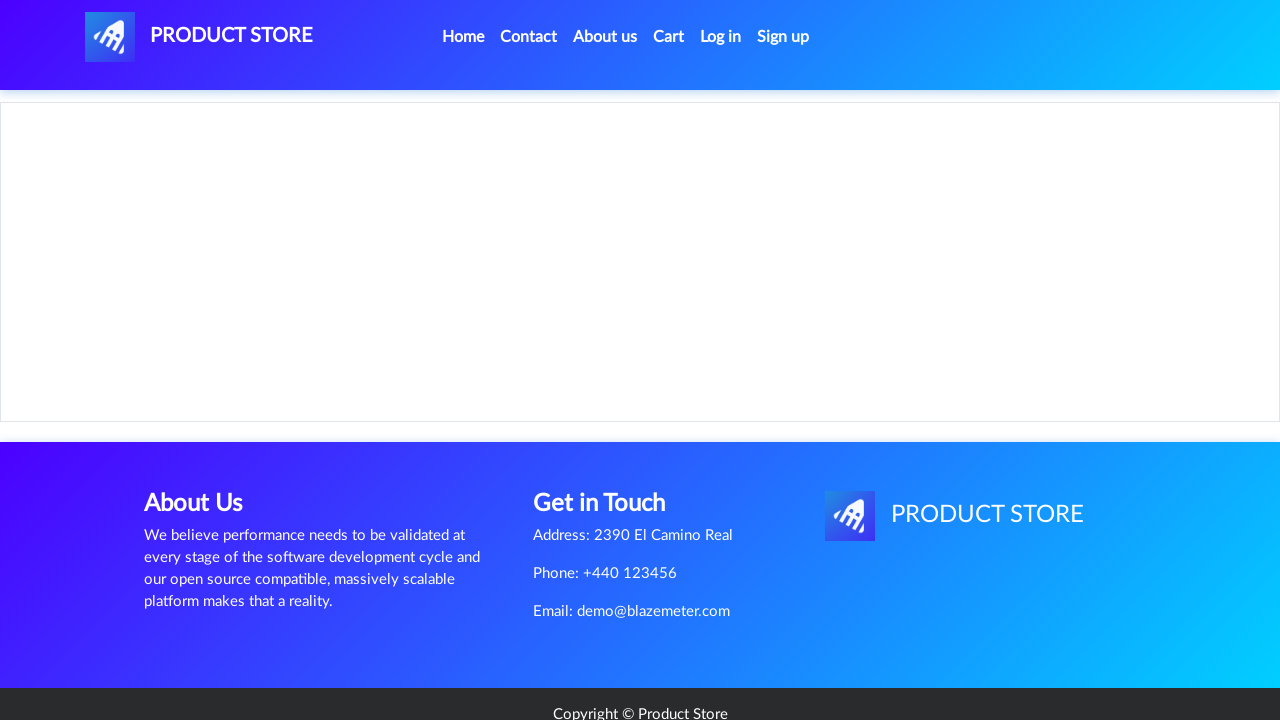

Product 2 page loaded with product name visible
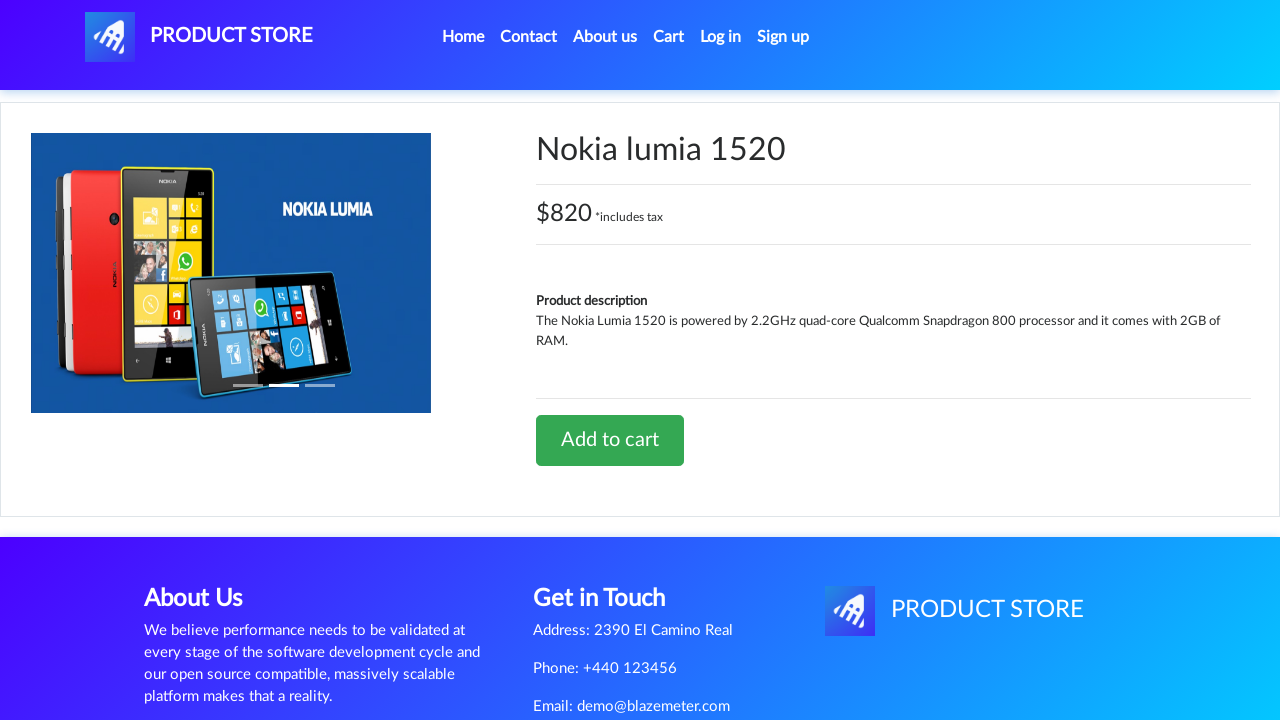

Clicked 'Add to cart' button for product 2 at (610, 440) on xpath=//a[contains(text(), 'Add to cart')]
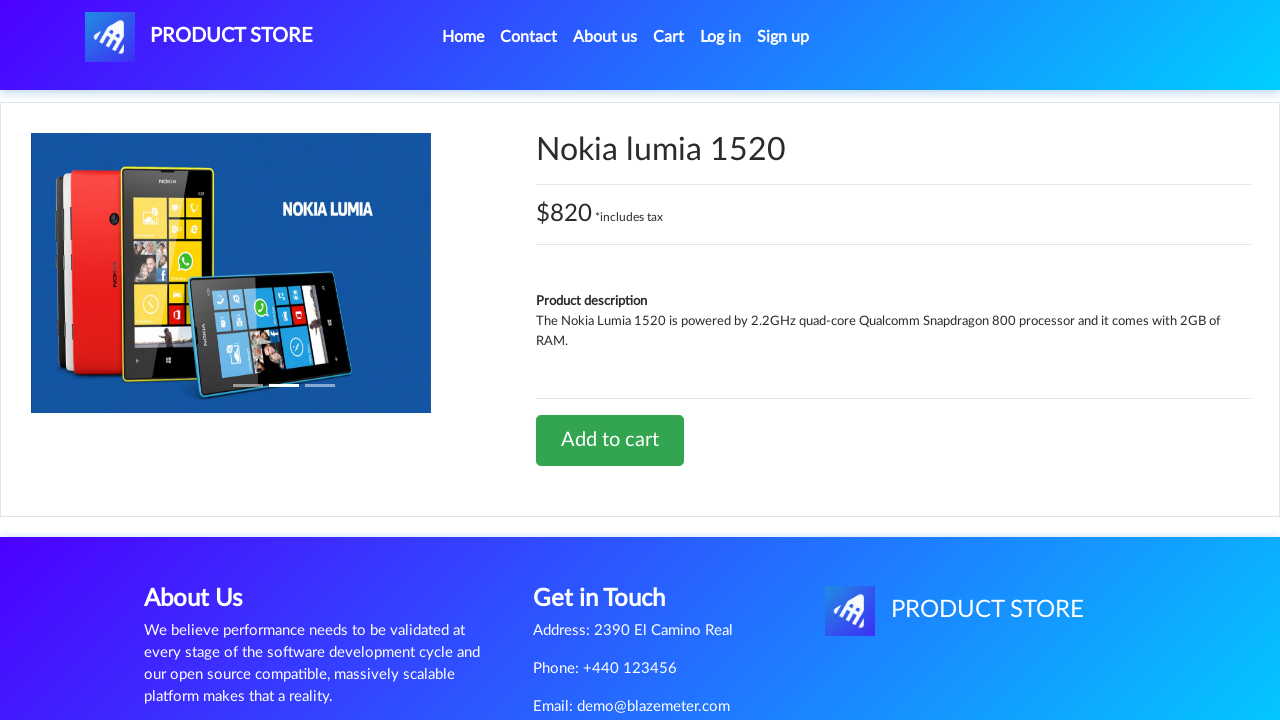

Set up alert dialog handler for product 2
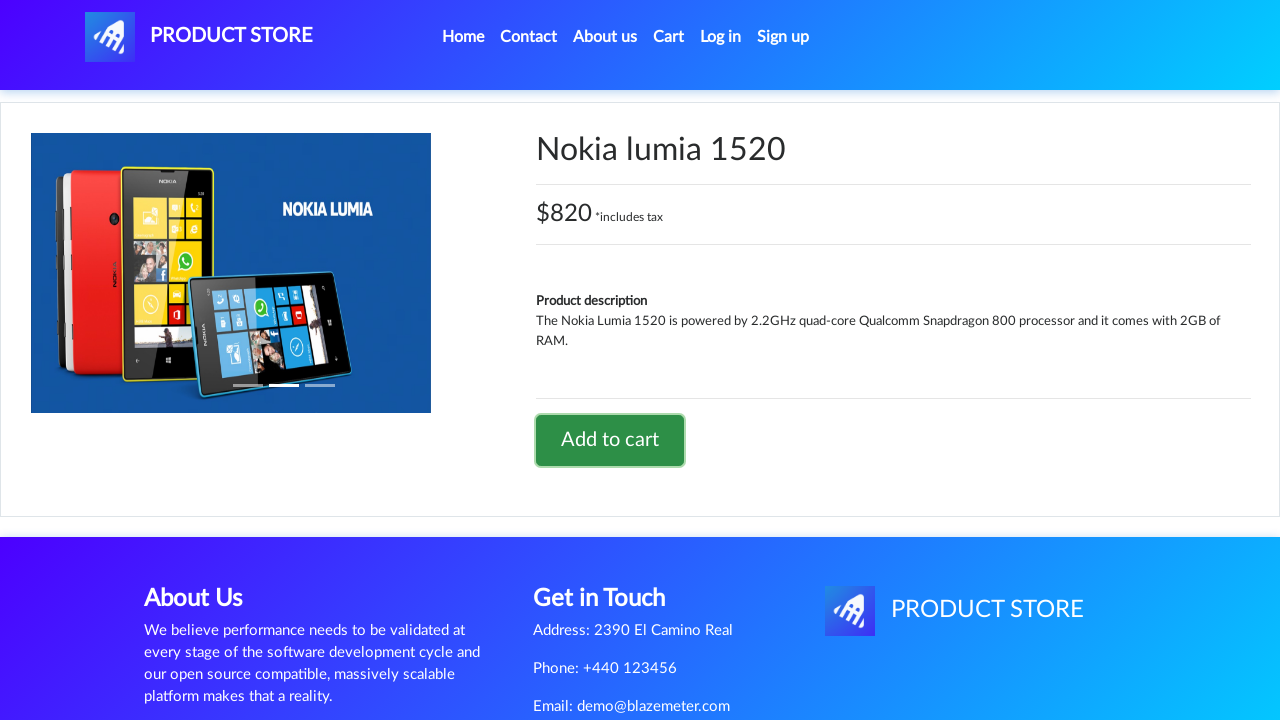

Waited for alert dialog to be processed for product 2
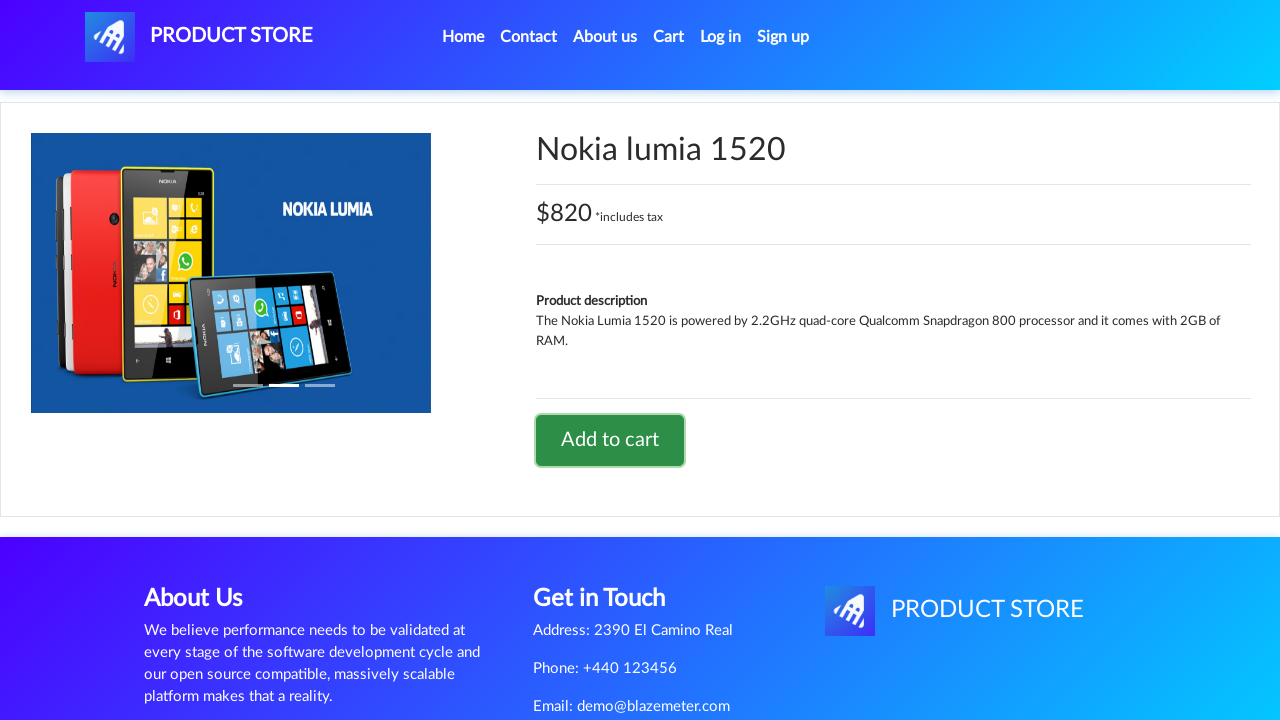

Navigated back to home page for product 3
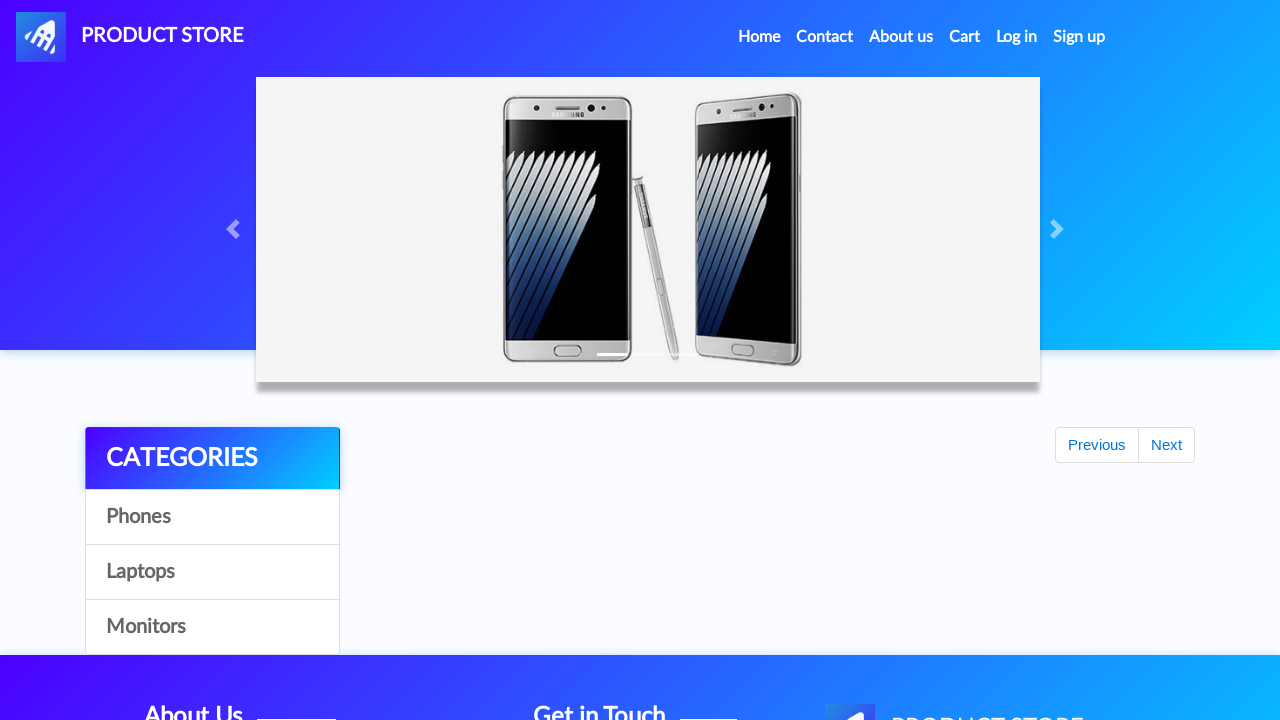

Clicked on Phones category at (212, 517) on xpath=//a[contains(text(), 'Phones')]
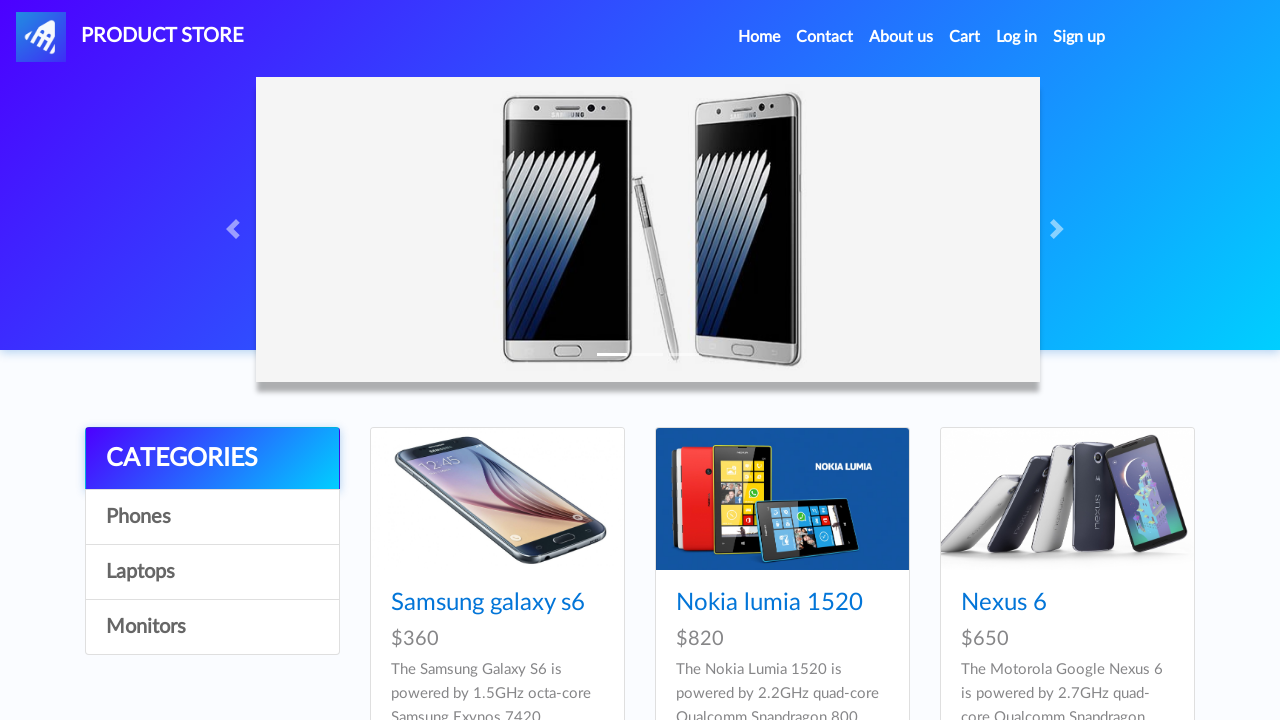

Clicked on phone product 3 at (1004, 603) on (//div[@id='tbodyid']//a[@class='hrefch'])[3]
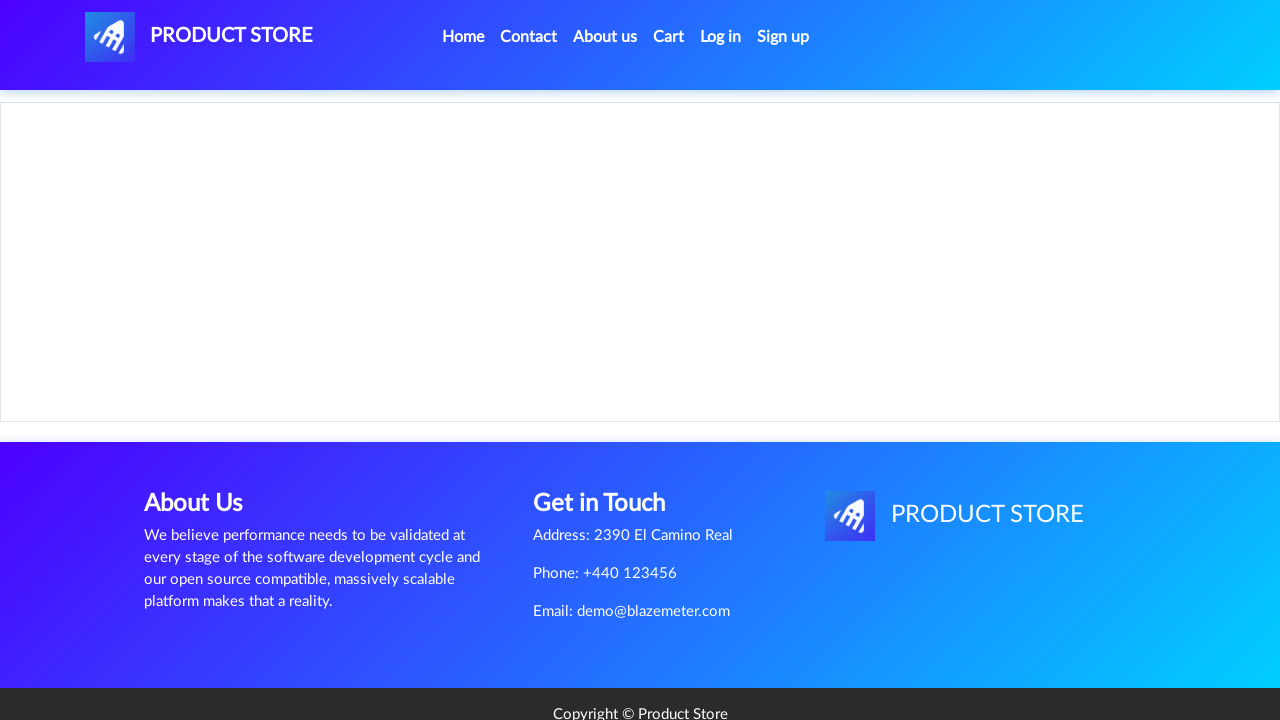

Product 3 page loaded with product name visible
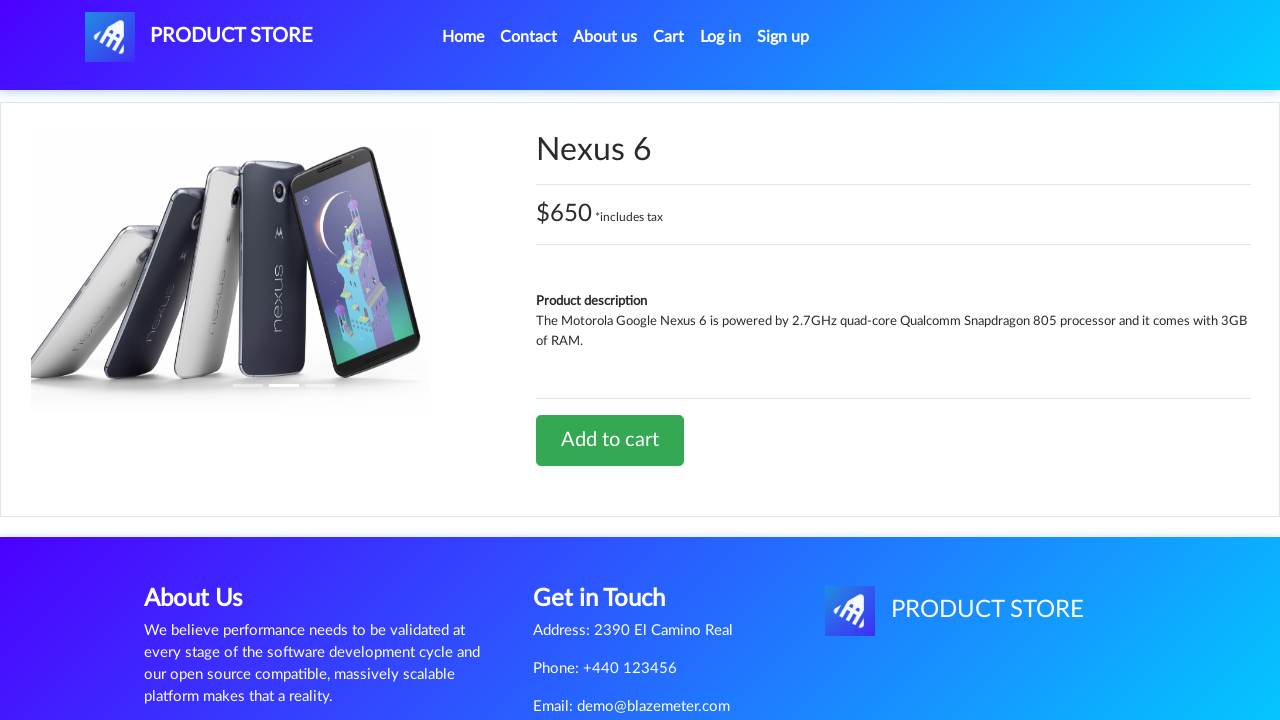

Clicked 'Add to cart' button for product 3 at (610, 440) on xpath=//a[contains(text(), 'Add to cart')]
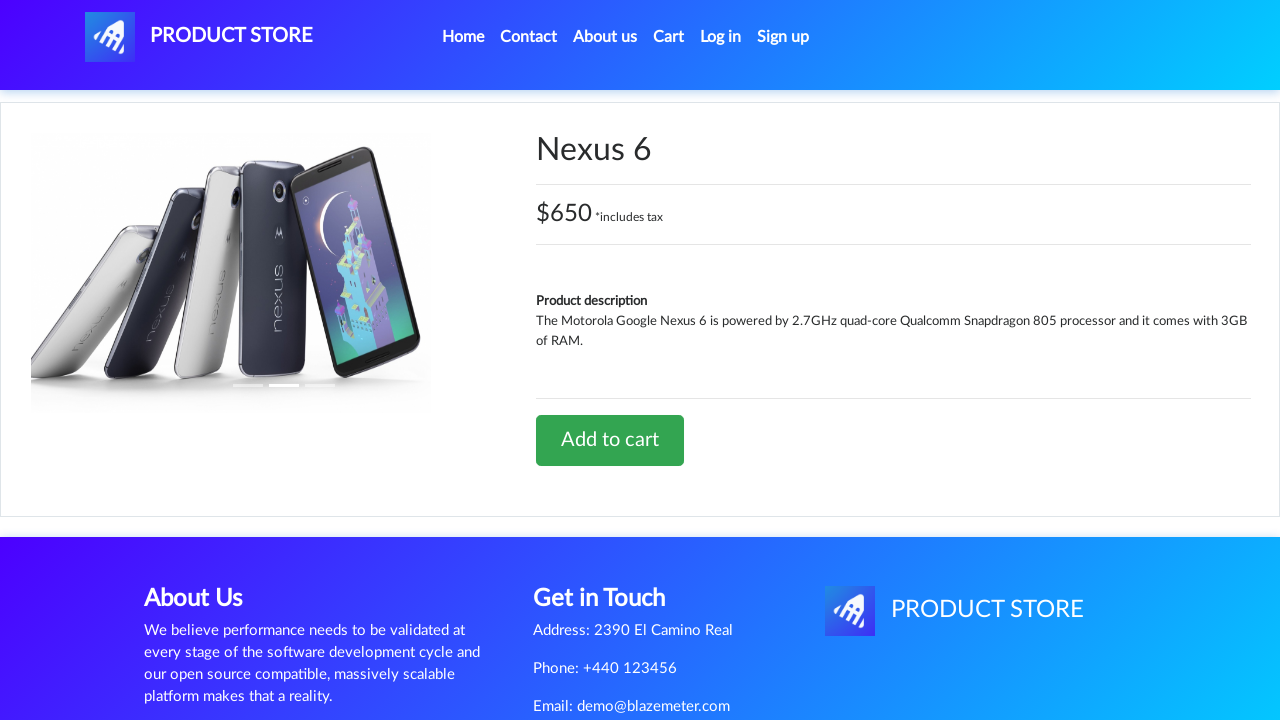

Set up alert dialog handler for product 3
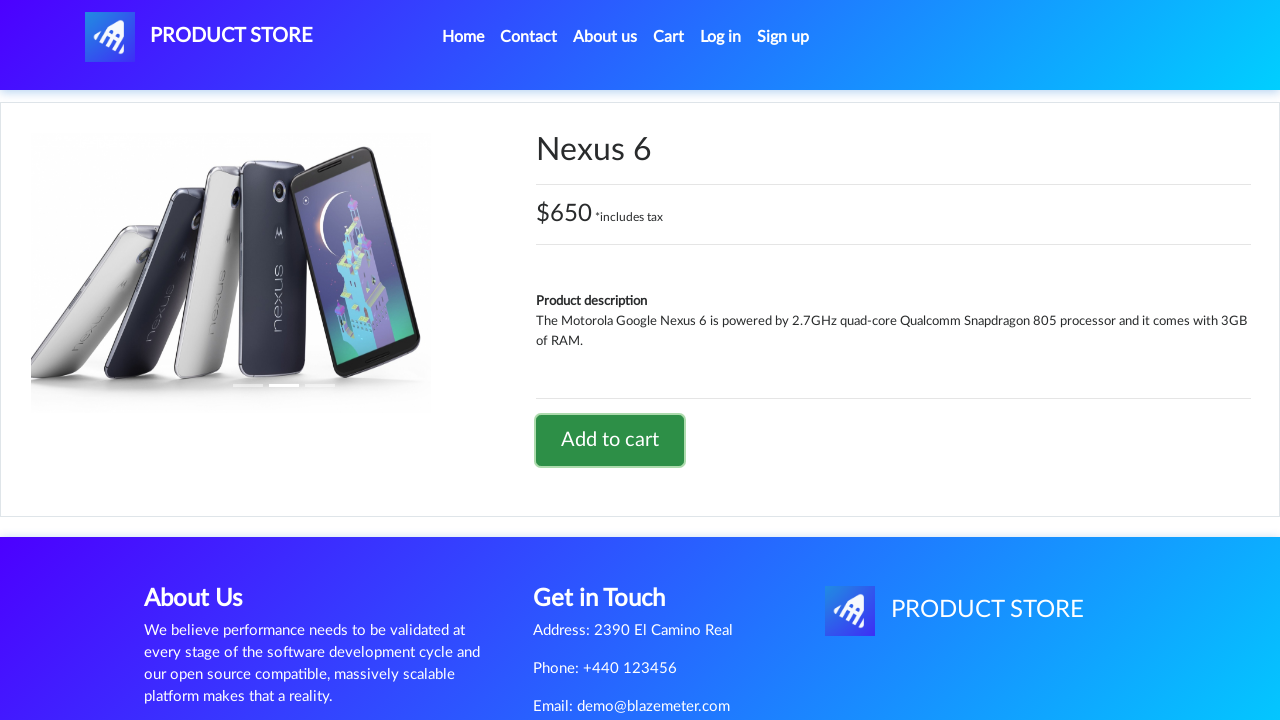

Waited for alert dialog to be processed for product 3
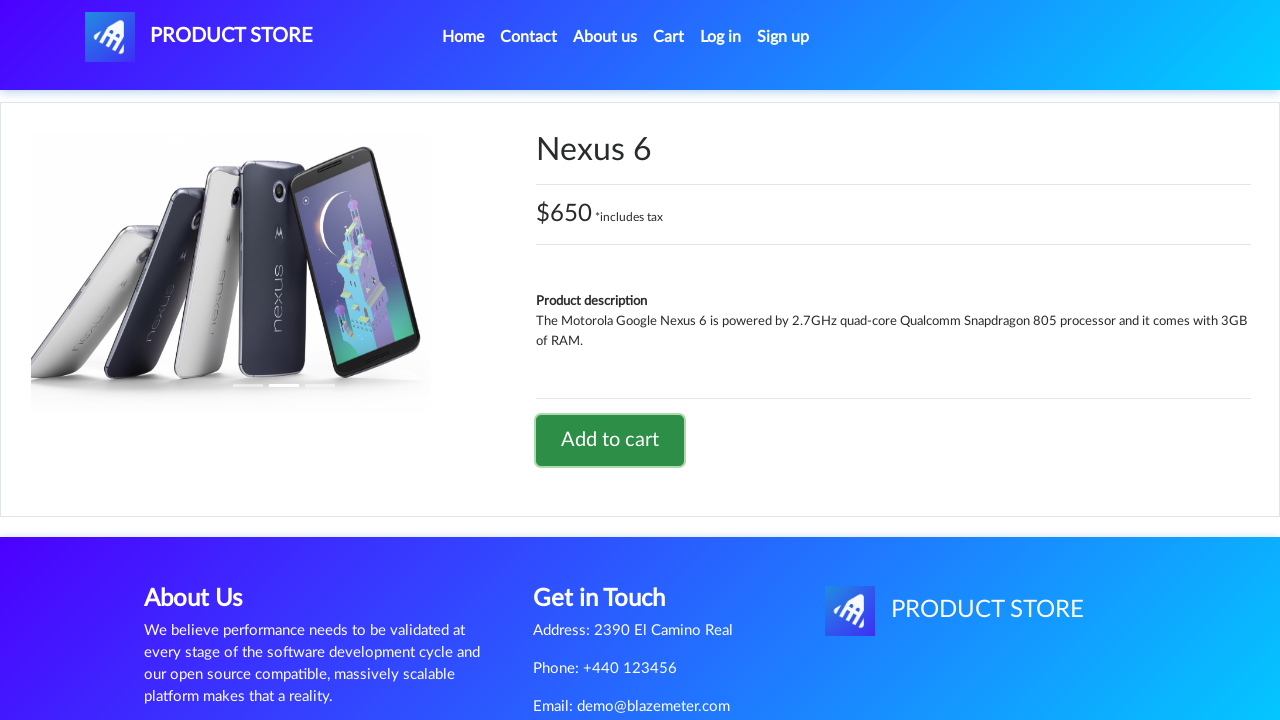

Navigated to shopping cart page
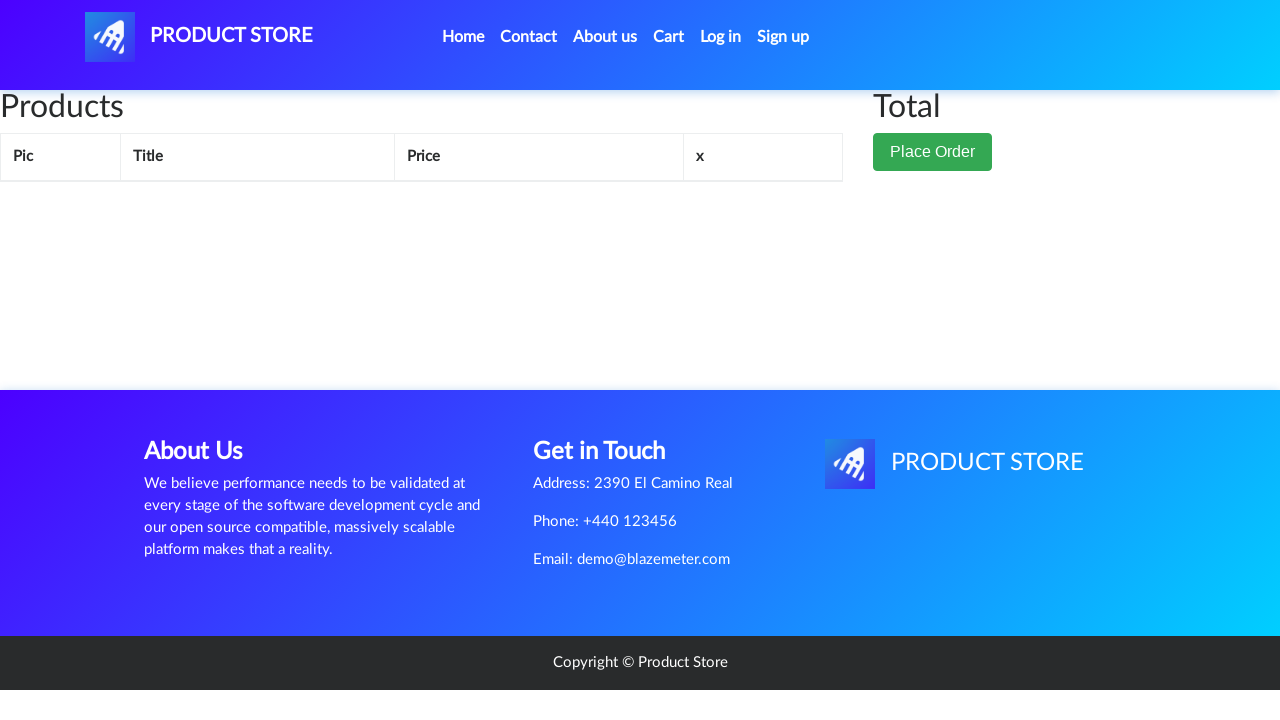

Cart table loaded with all added products visible
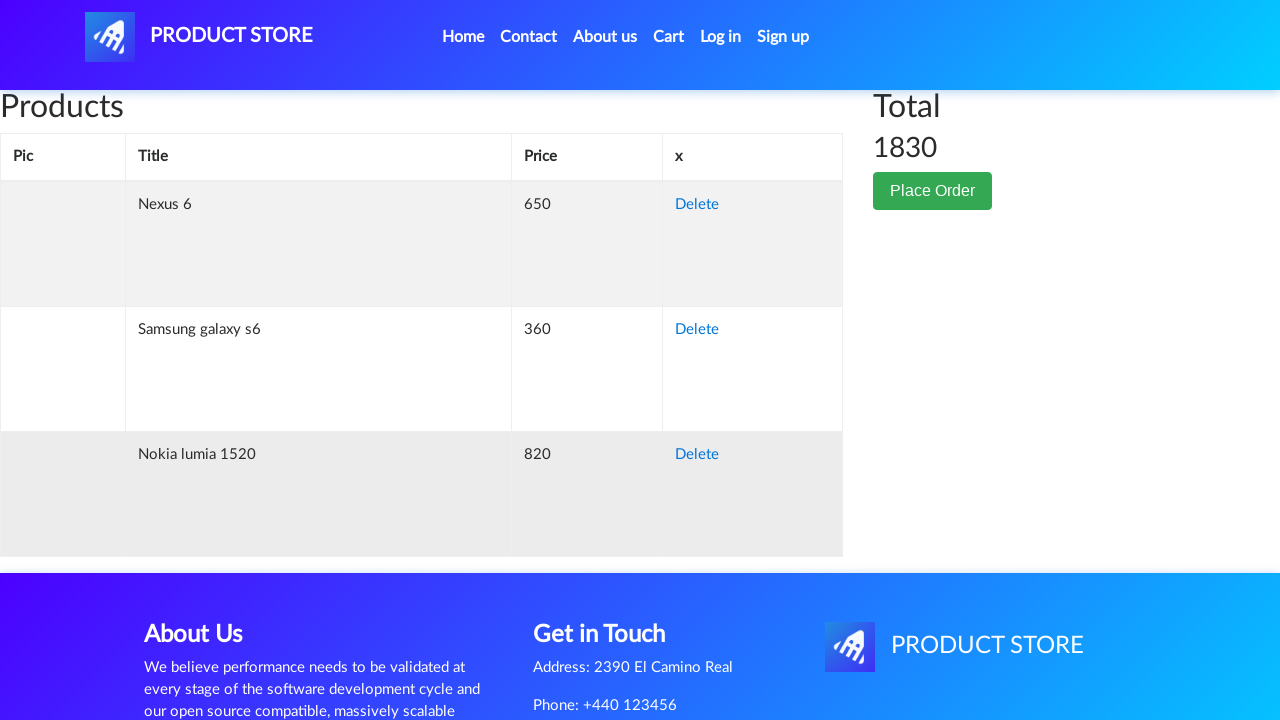

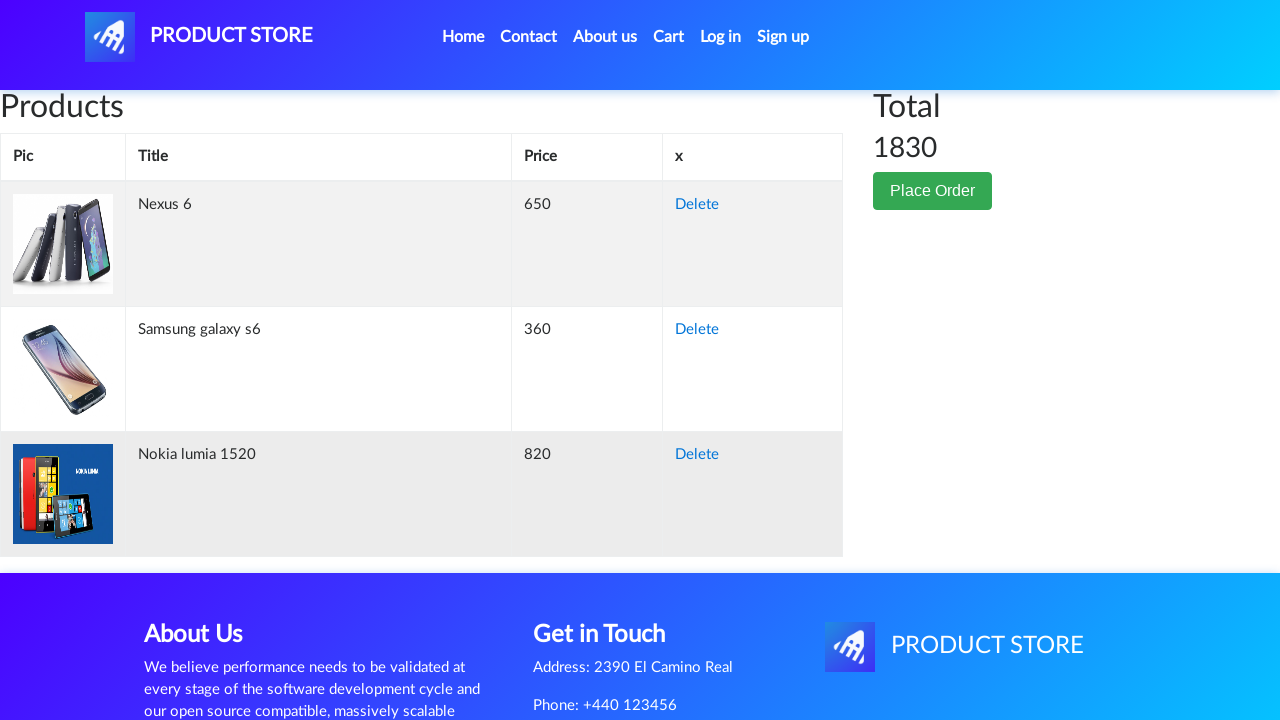